Tests radio button functionality on an HTML forms page by locating a group of radio buttons, clicking on the second radio button, and verifying the selection changes.

Starting URL: https://echoecho.com/htmlforms10.htm

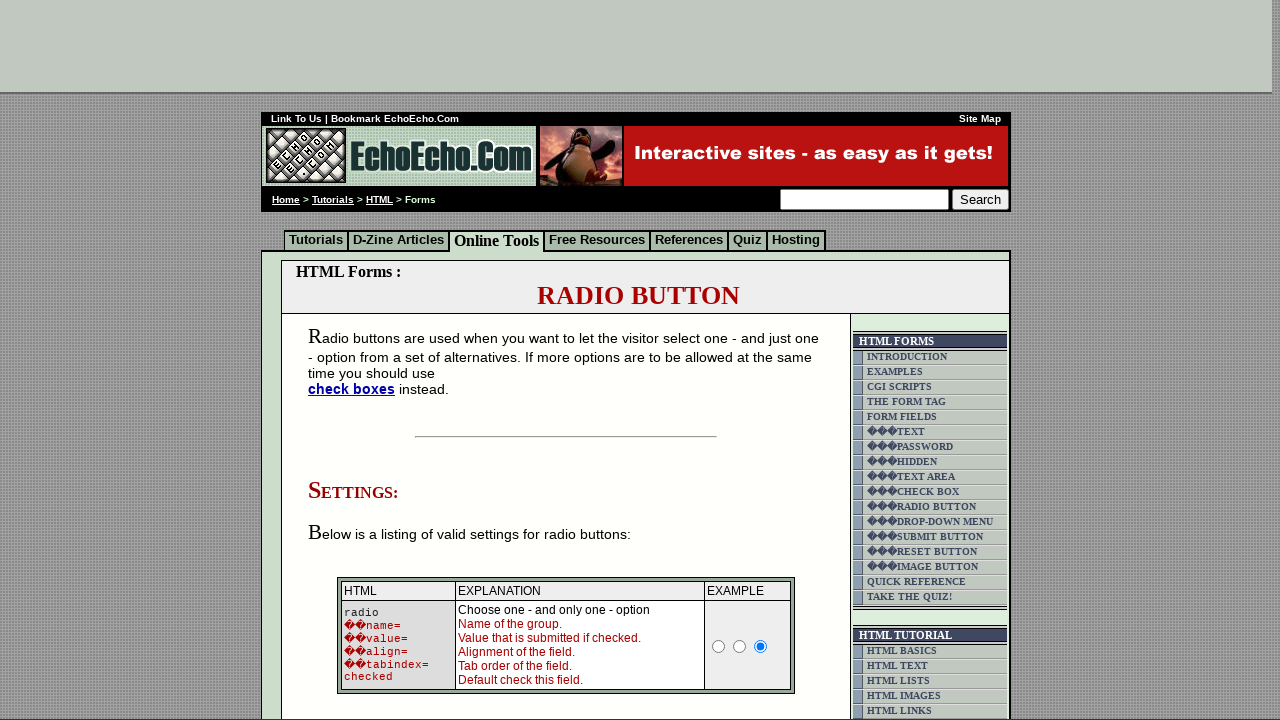

Waited for radio button group 'group1' to be present
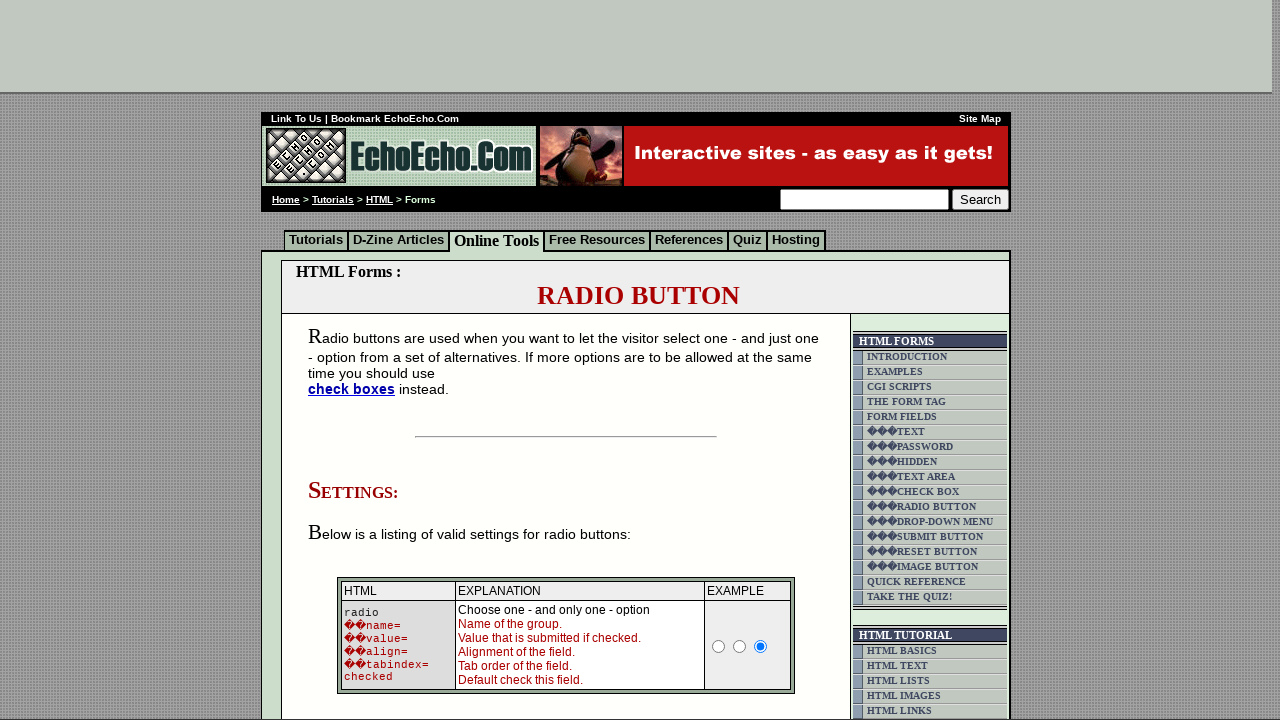

Located all radio buttons in group 'group1'
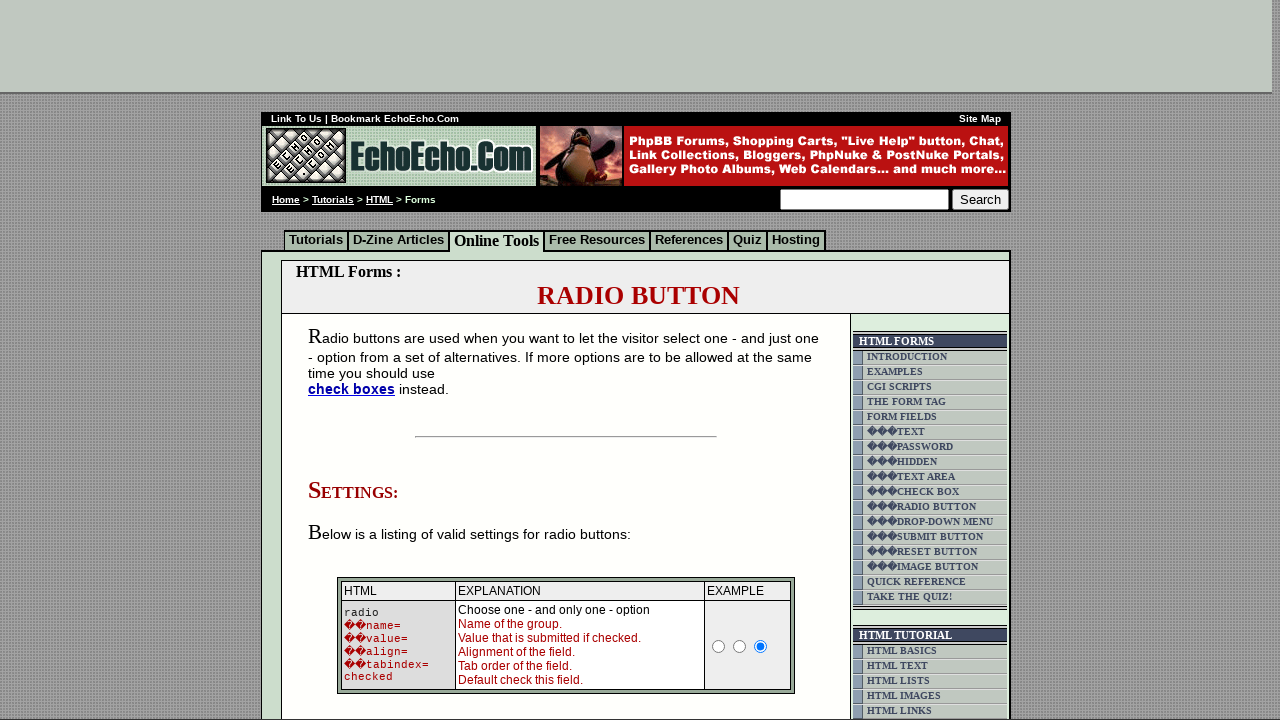

Clicked the second radio button in the group at (356, 360) on input[name='group1'] >> nth=1
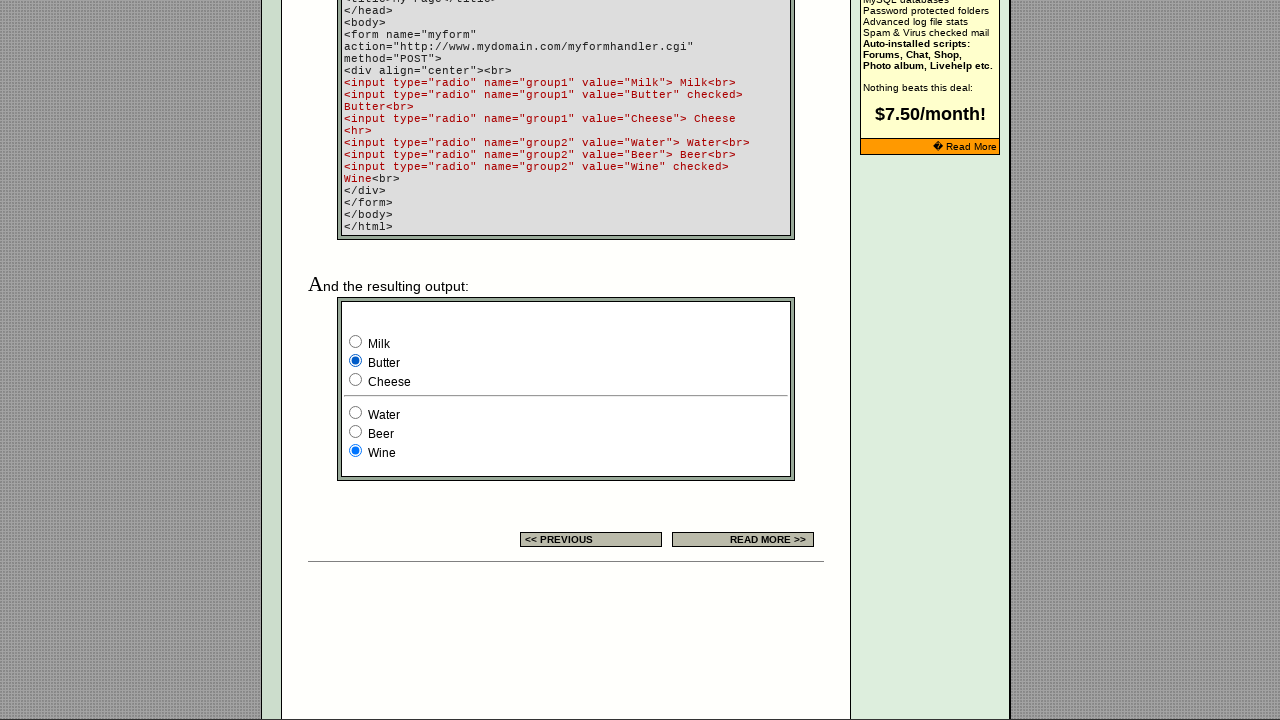

Verified that the second radio button is selected
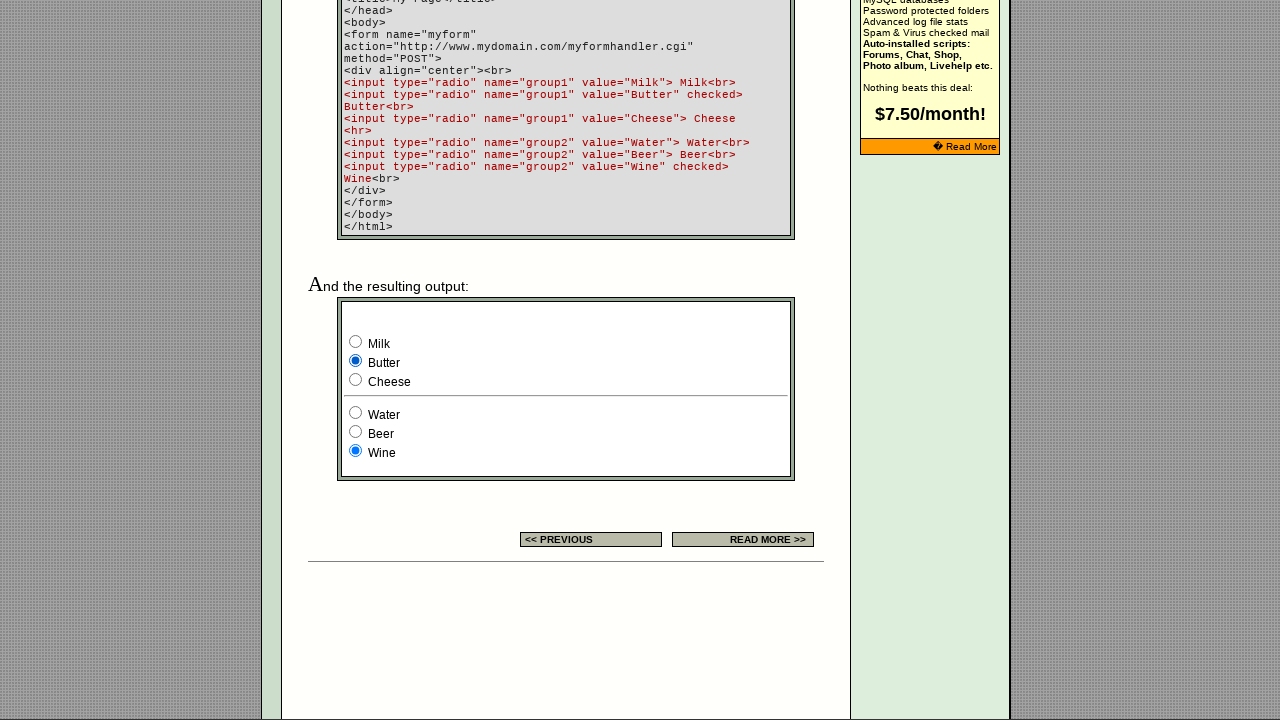

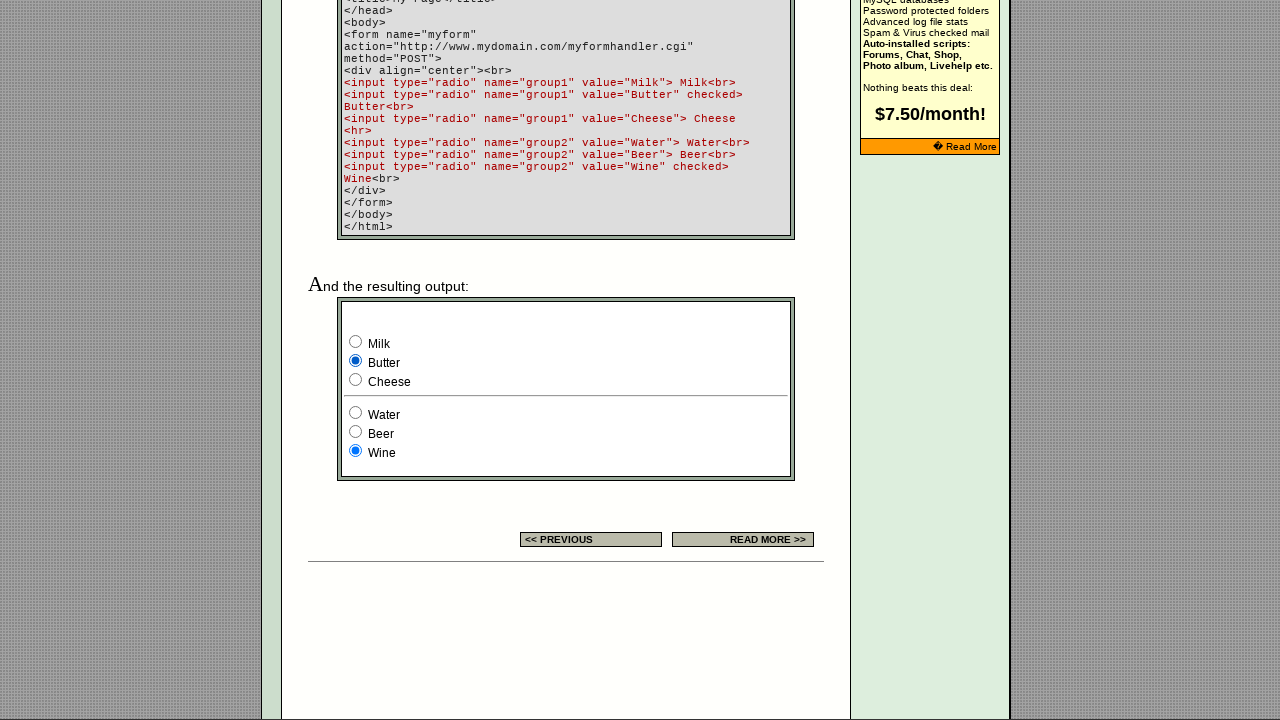